Tests the shopping cart flow by navigating to the shop, adding products to cart, viewing the cart, and updating the quantity of an item.

Starting URL: https://jupiter.cloud.planittesting.com/#/

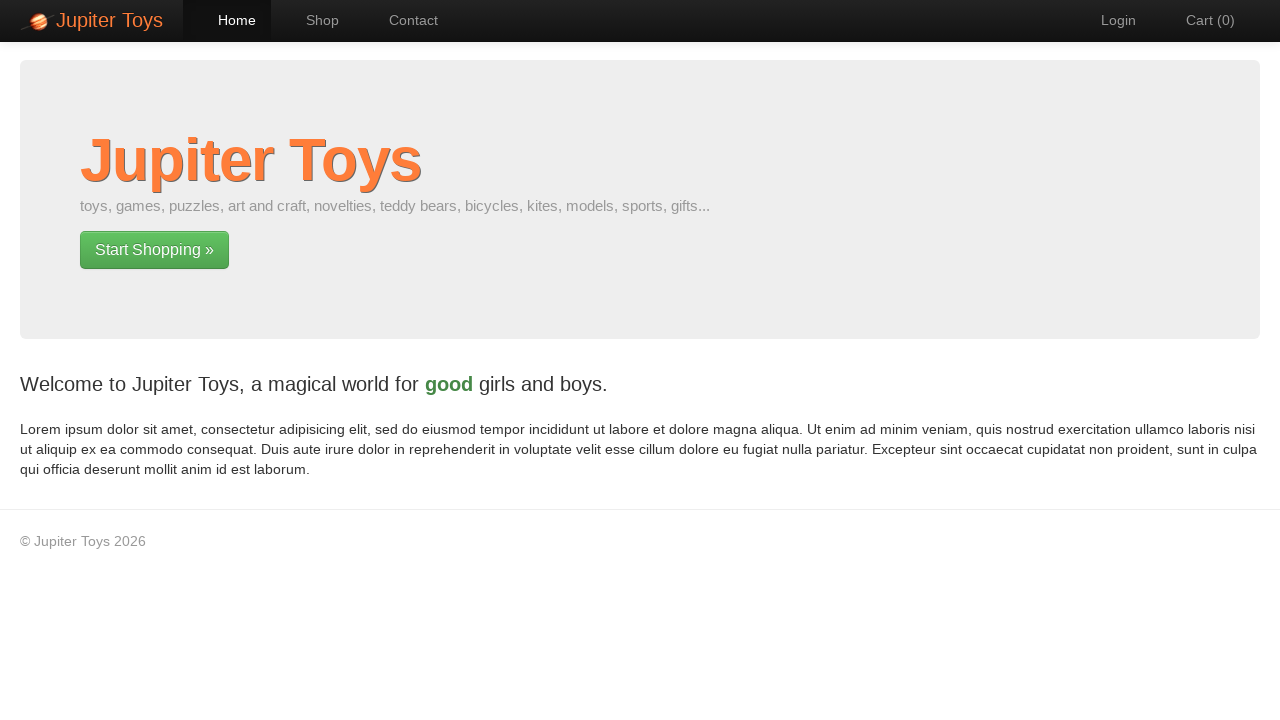

Clicked shop button to navigate to products at (154, 250) on xpath=/html/body/div[2]/div/div/div[1]/p[2]/a
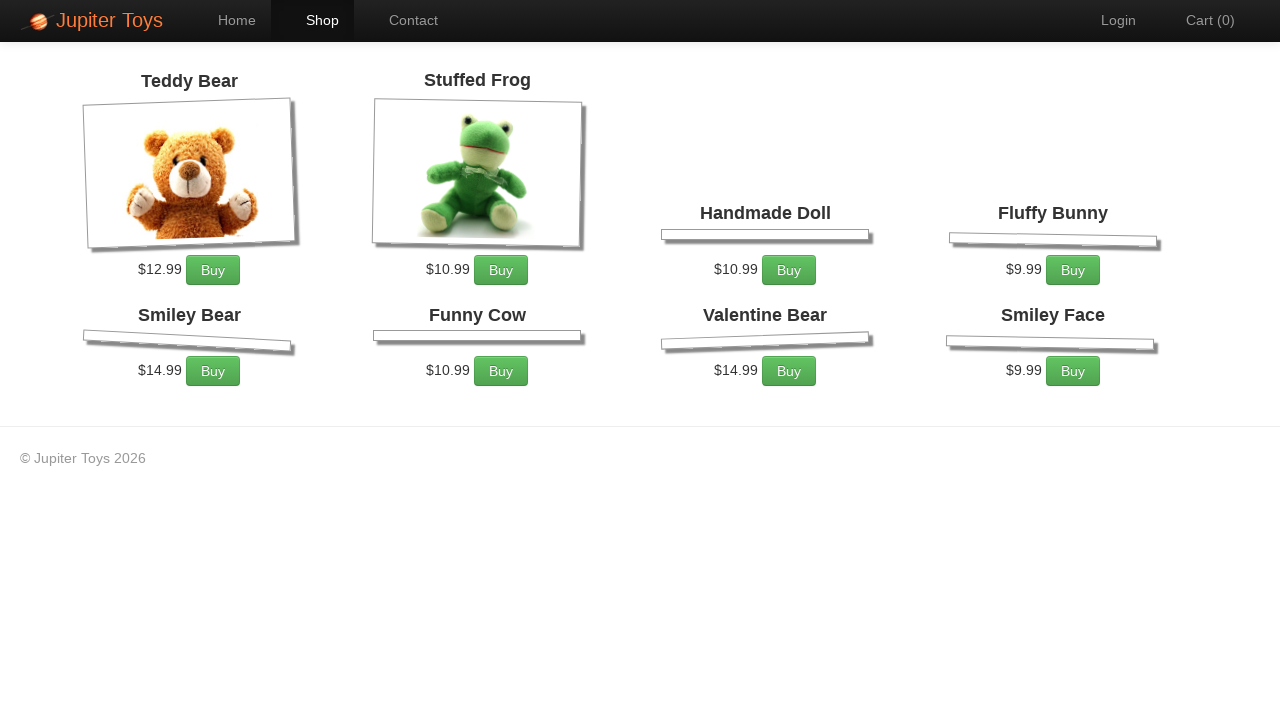

Added first product to cart at (213, 270) on #product-1 div p a
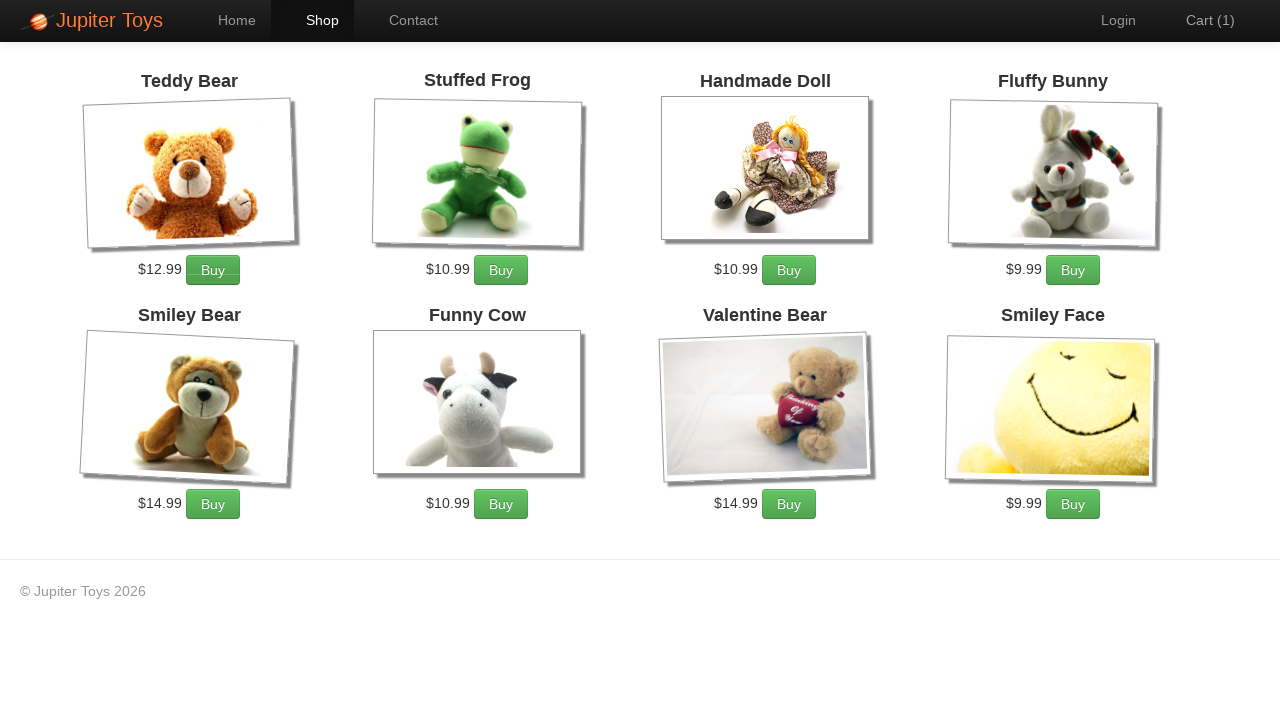

Added third product to cart at (789, 270) on #product-3 div p a
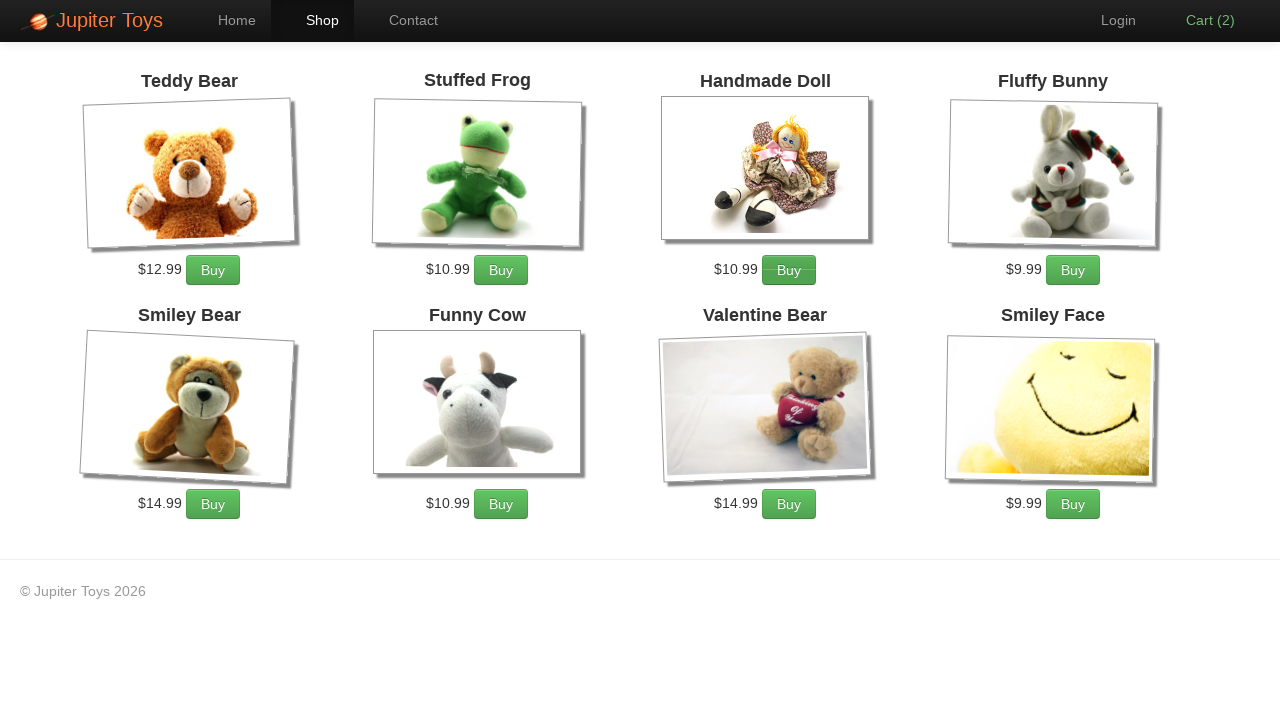

Clicked cart link to view shopping cart at (1200, 20) on #nav-cart a
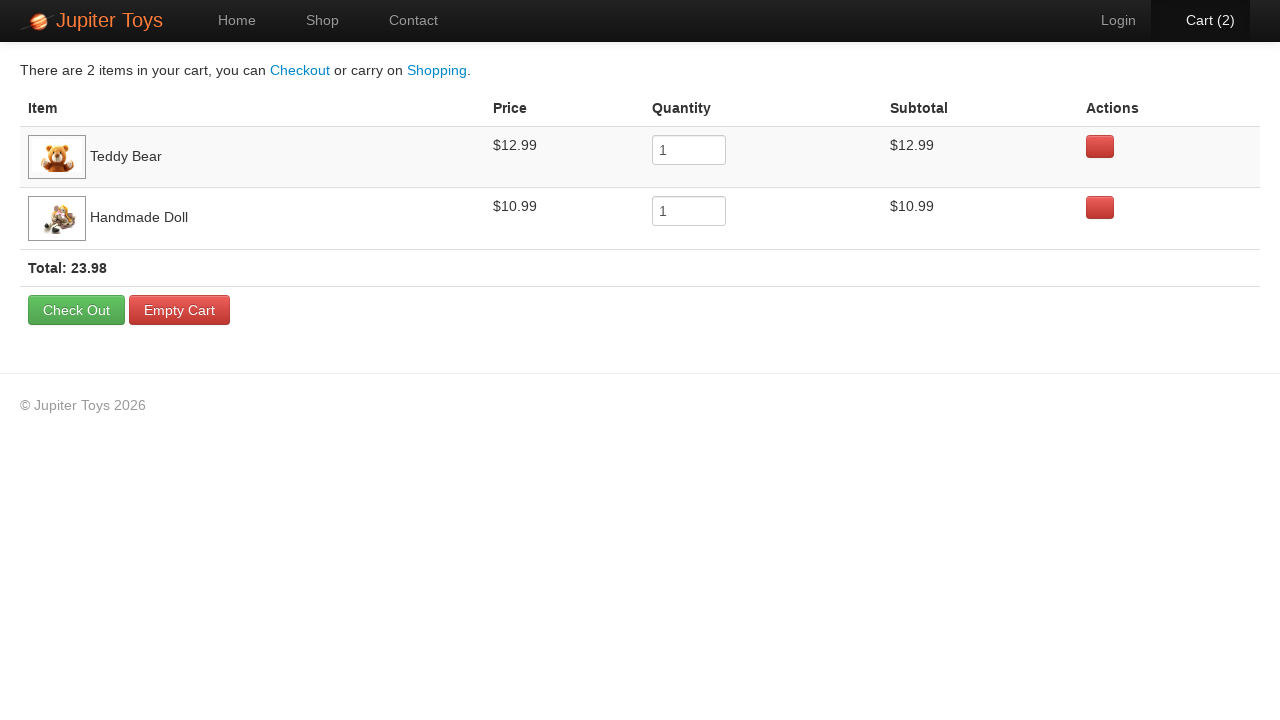

Cart loaded and quantity input field is visible
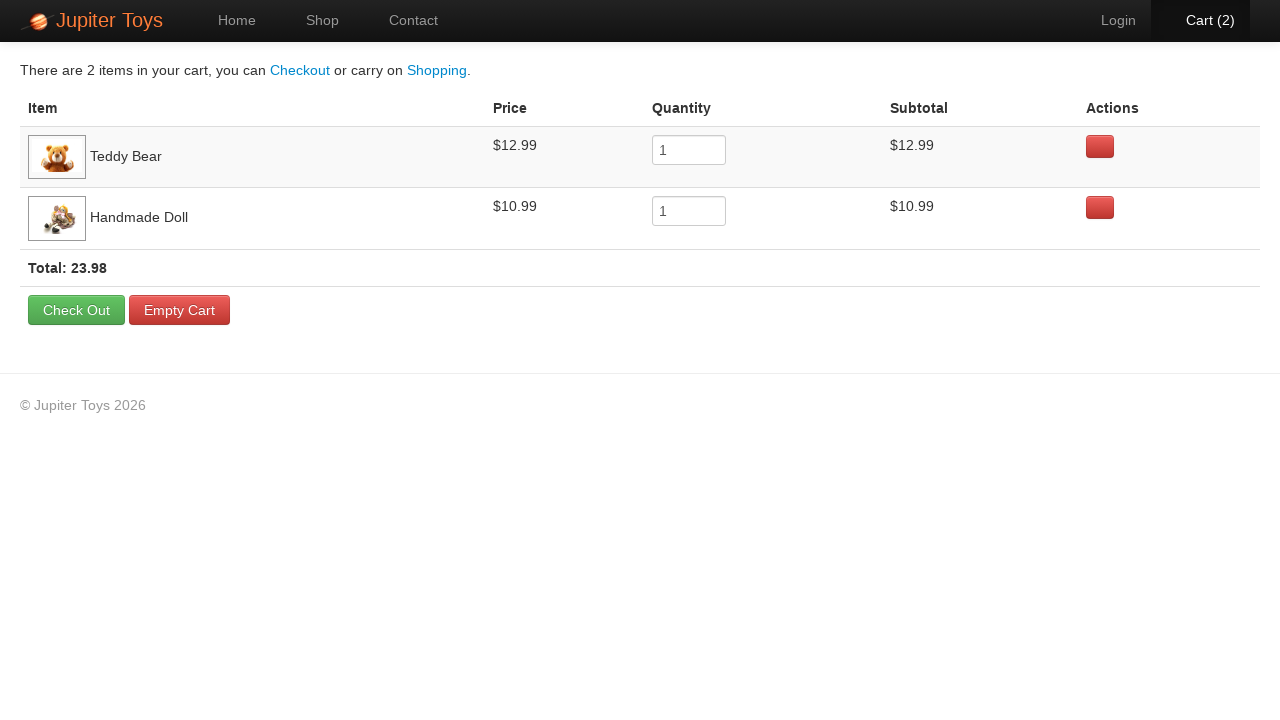

Updated item quantity to 2 on input[name='quantity']
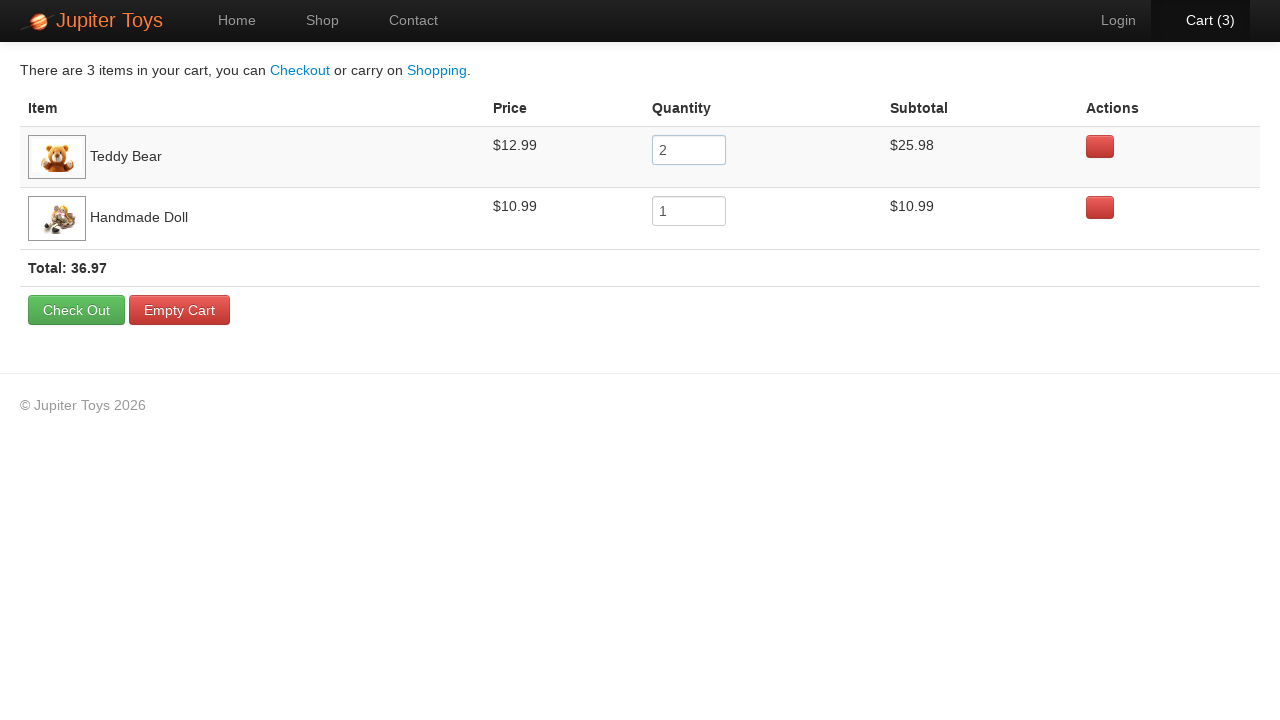

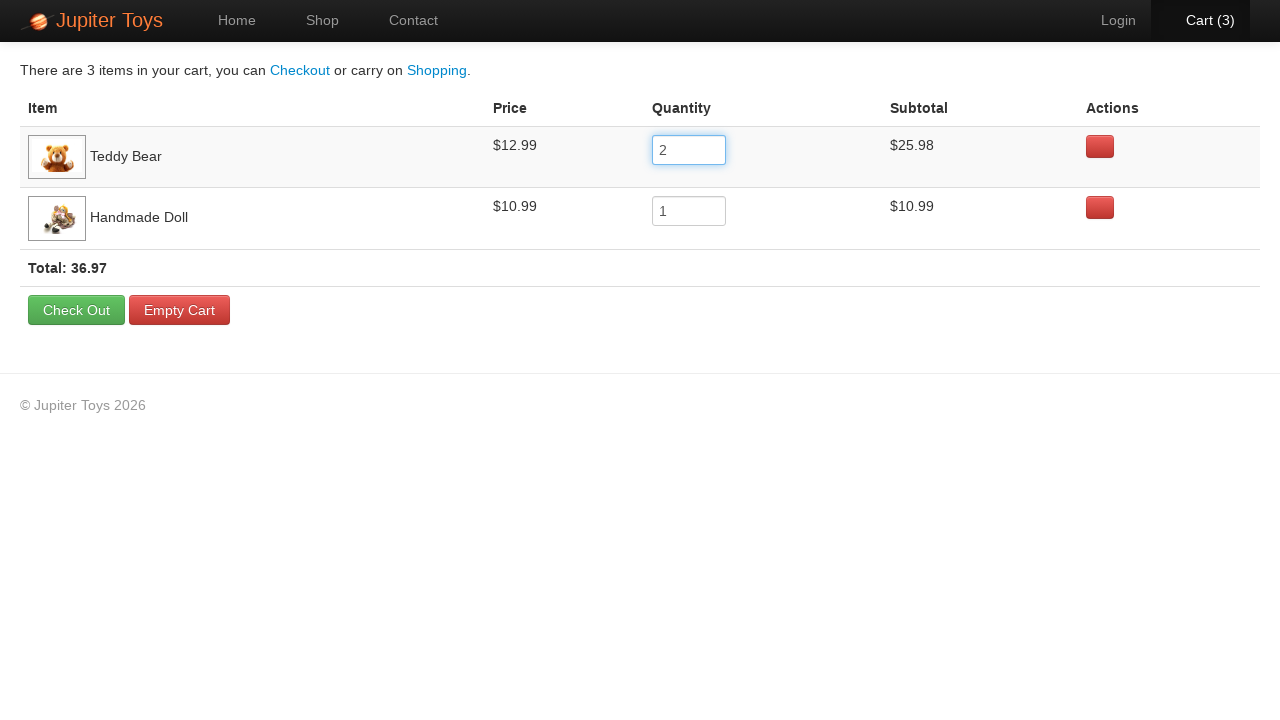